Tests clicking remove and edit icons for specific countries in a data grid

Starting URL: https://www.jqueryscript.net/demo/CRUD-Data-Grid-Plugin-jQuery-Quickgrid/

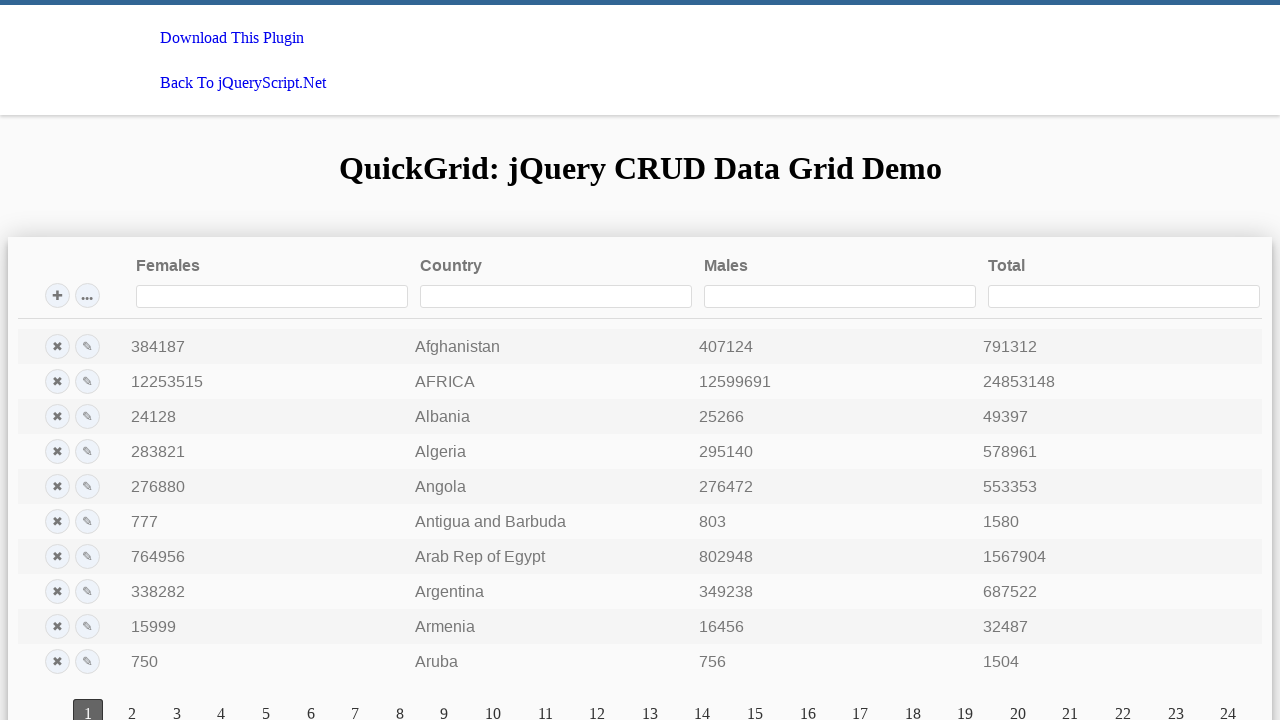

Clicked remove icon for Afghanistan at (57, 346) on xpath=//td[@data-key='country' and text()='Afghanistan']/preceding-sibling::td[@
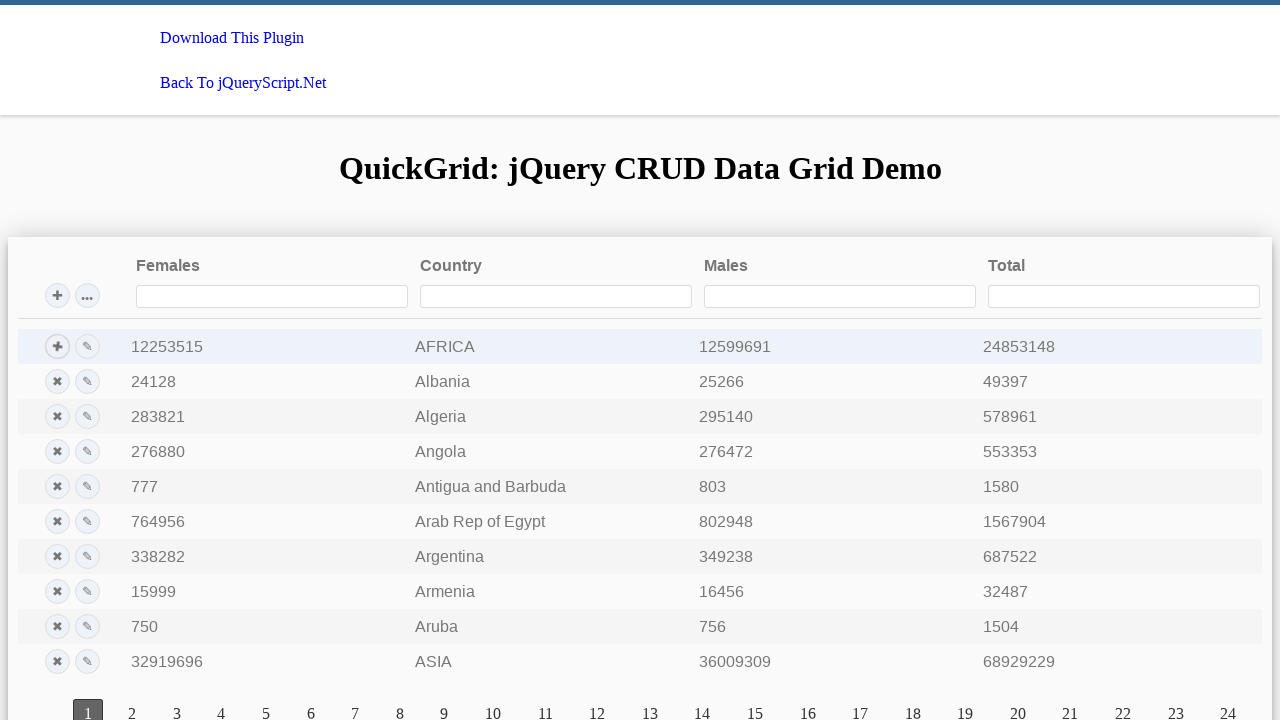

Clicked remove icon for Armenia at (57, 592) on xpath=//td[@data-key='country' and text()='Armenia']/preceding-sibling::td[@clas
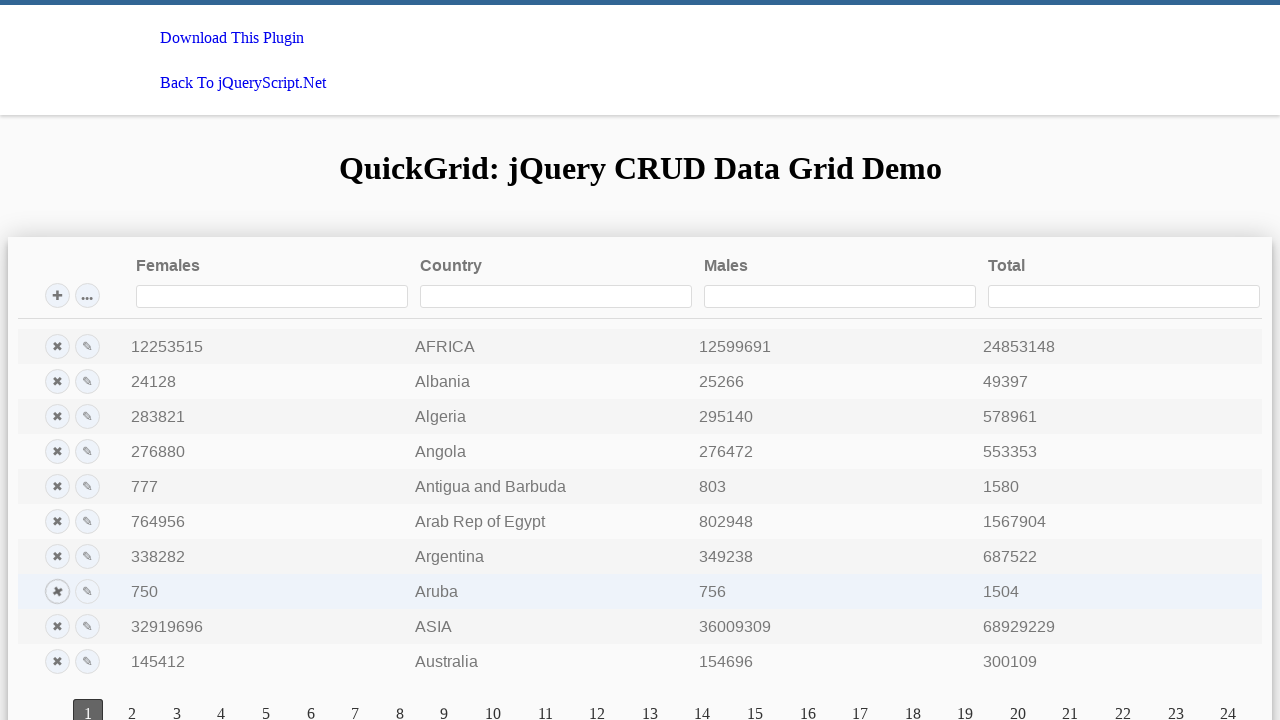

Clicked remove icon for Angola at (57, 452) on xpath=//td[@data-key='country' and text()='Angola']/preceding-sibling::td[@class
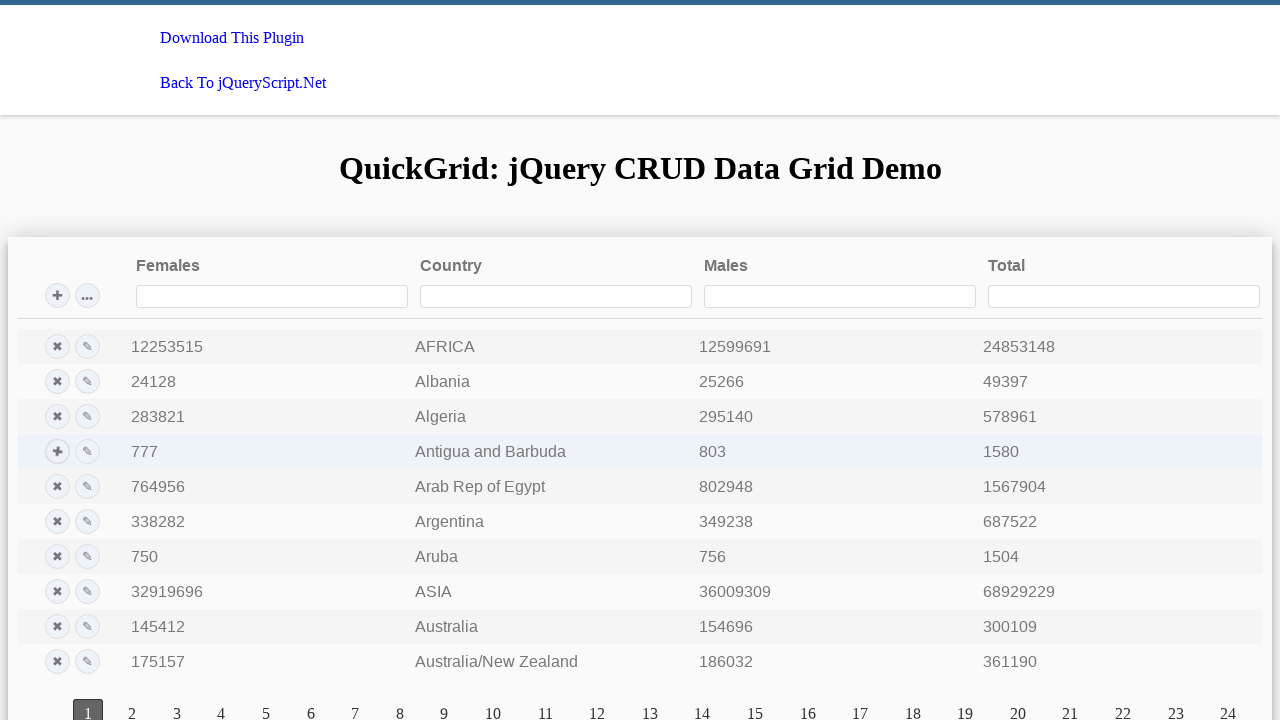

Clicked edit icon for Aruba at (87, 556) on xpath=//td[@data-key='country' and text()='Aruba']/preceding-sibling::td[@class=
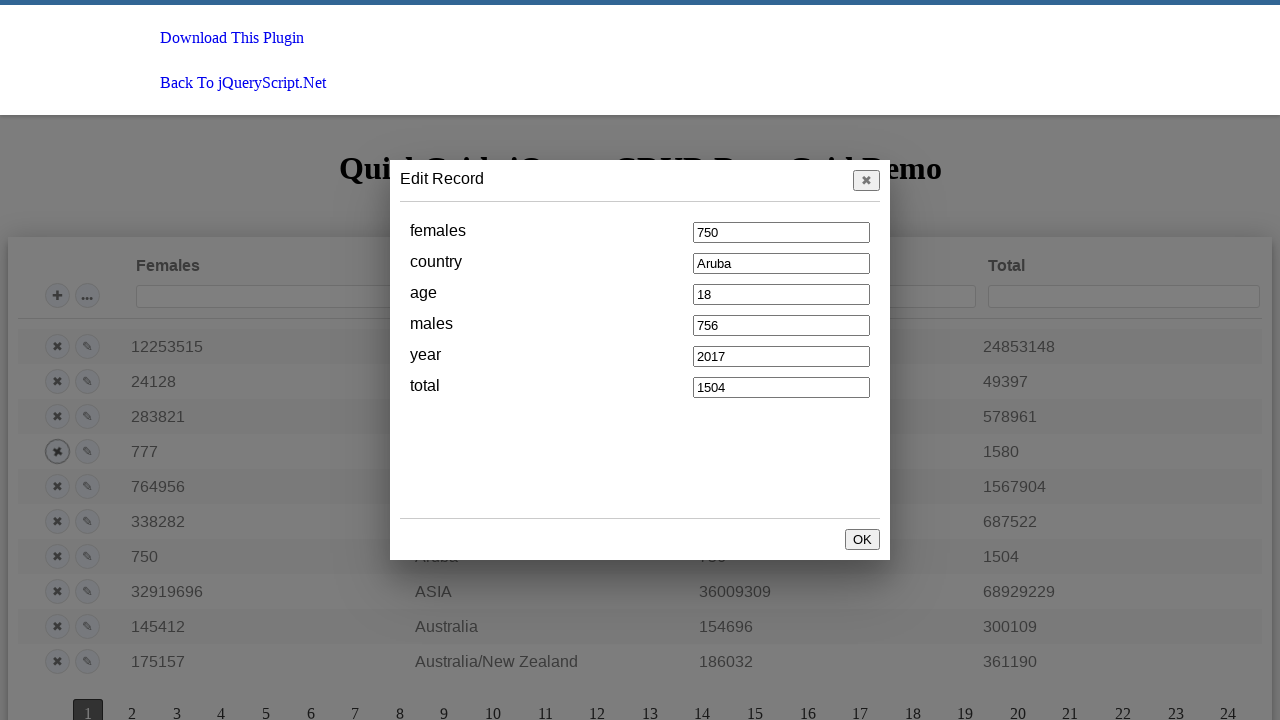

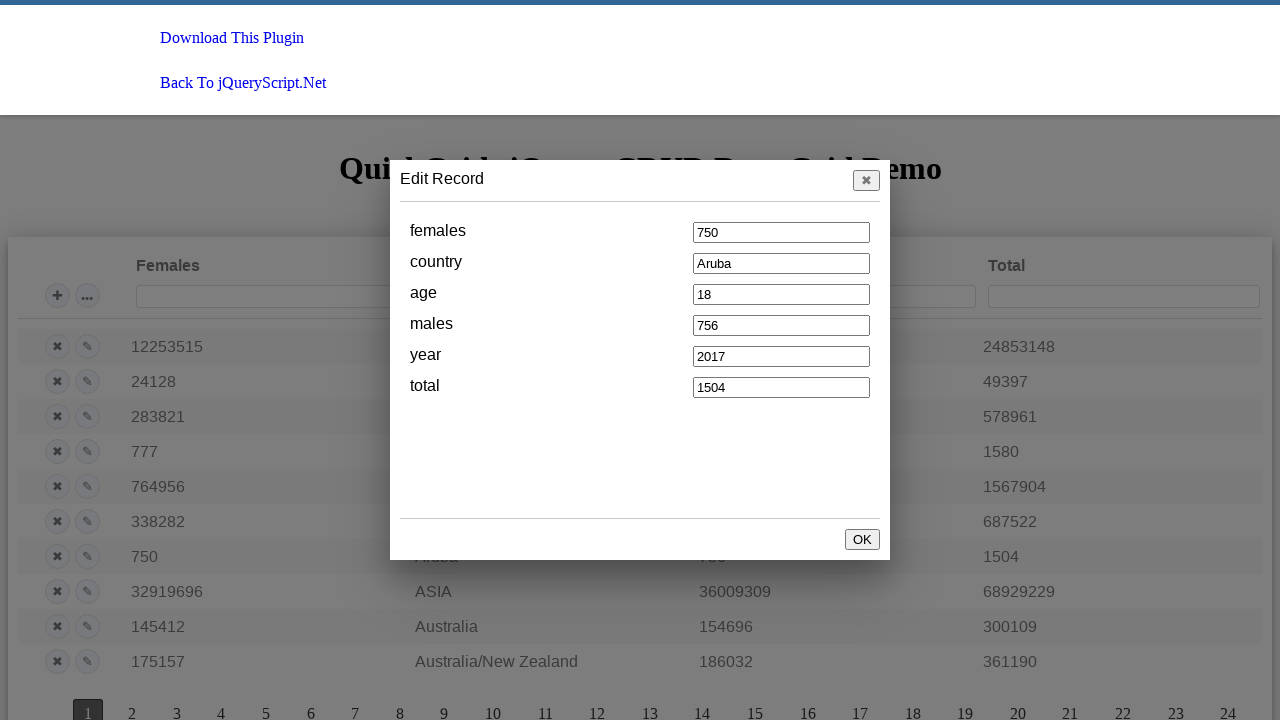